Navigates to Flipkart homepage and counts the number of links, buttons, and text input fields on the page

Starting URL: https://www.flipkart.com

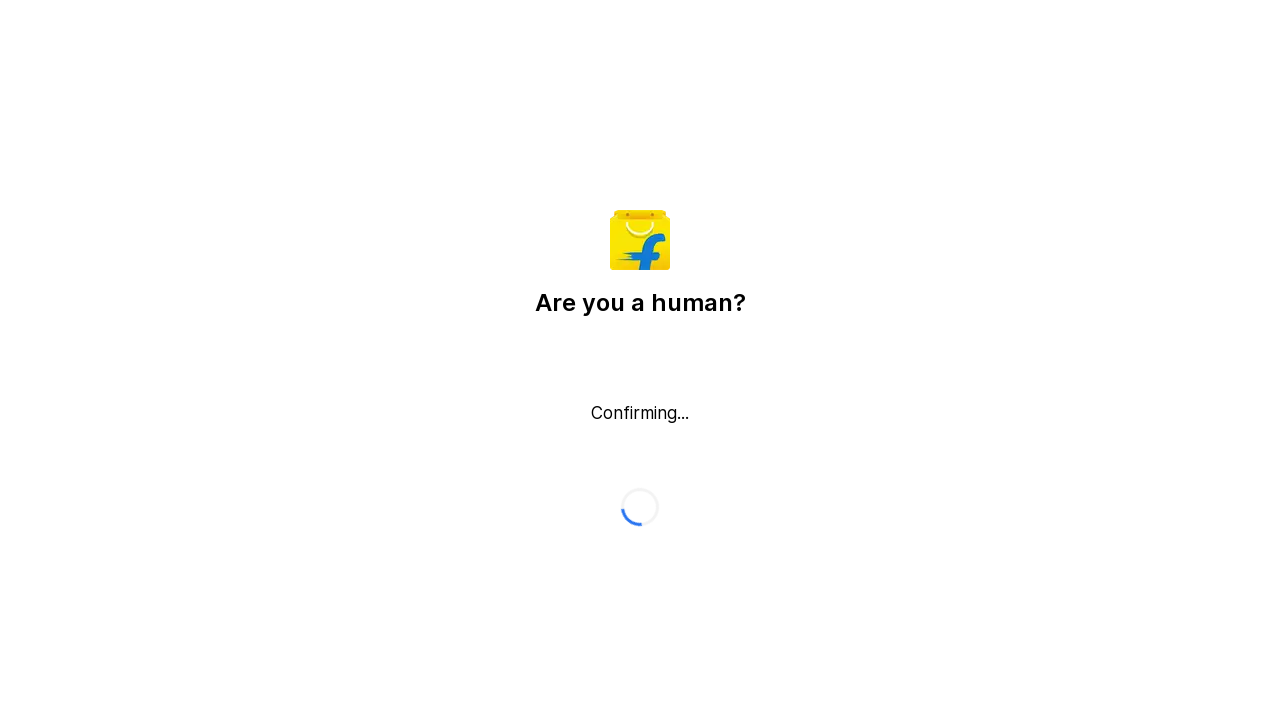

Waited for Flipkart homepage to load (networkidle state)
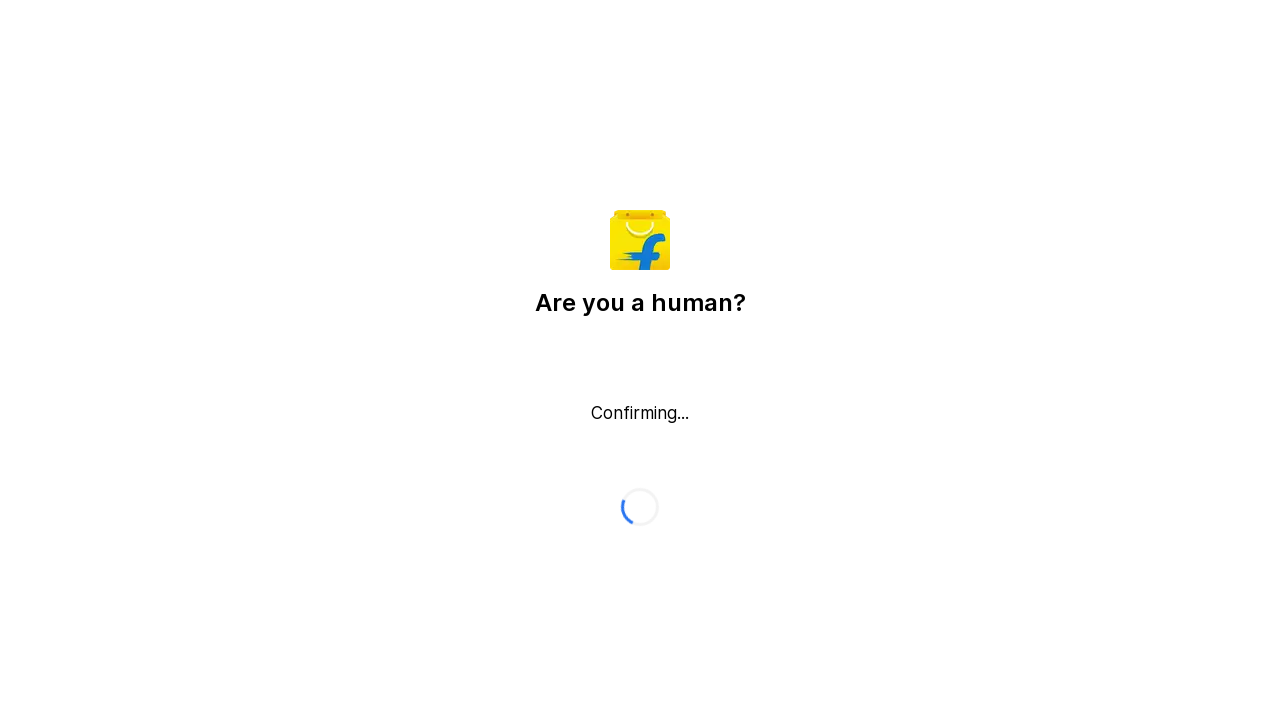

Captured all links on page - found 0 links
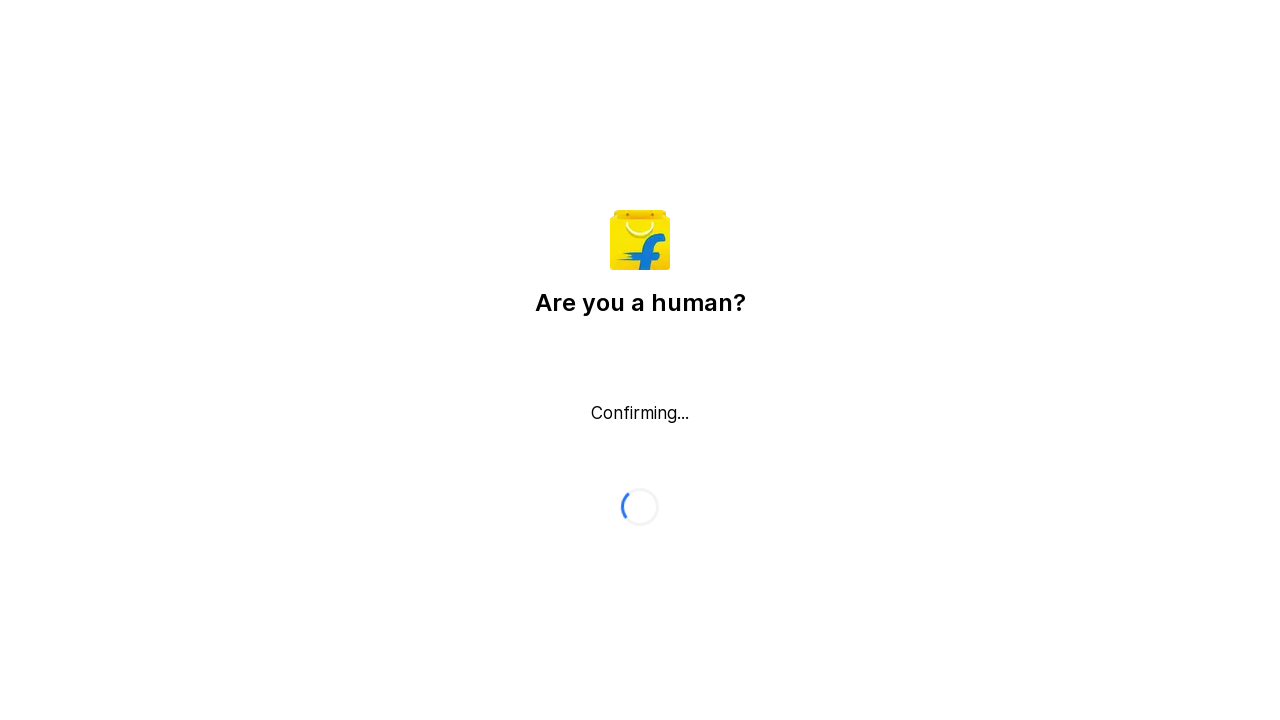

Captured all buttons on page - found 0 buttons
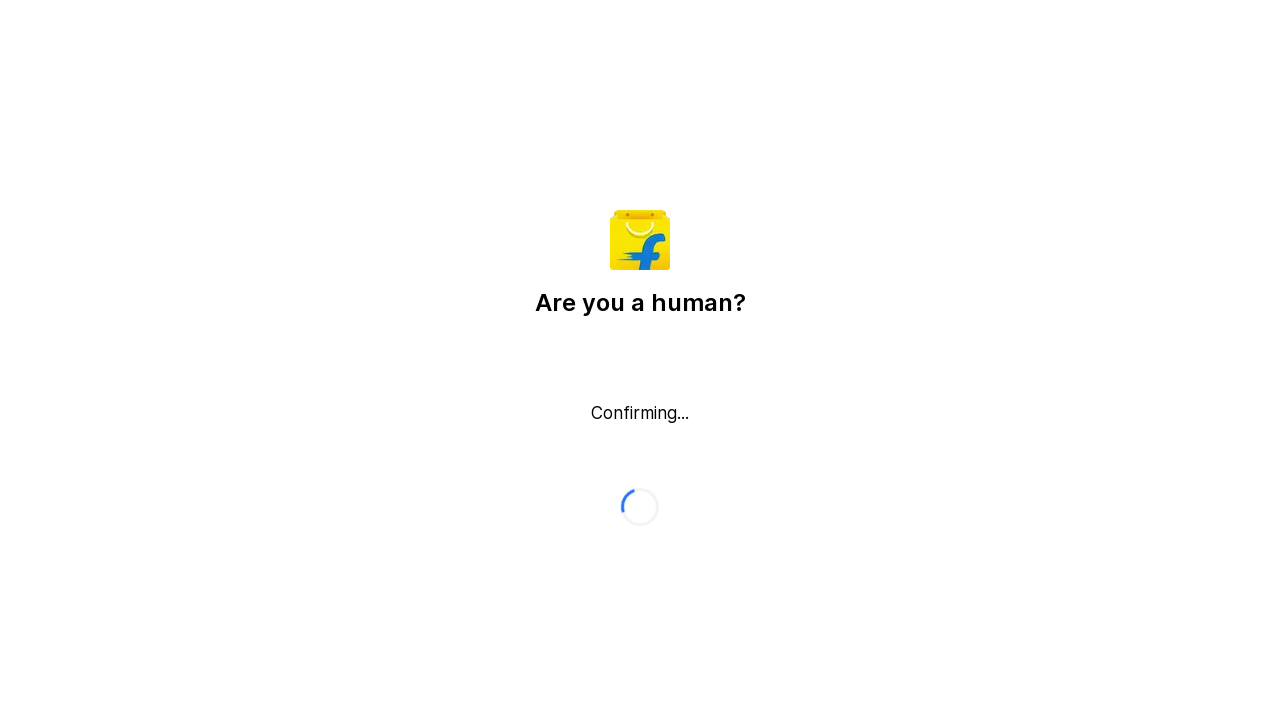

Captured all text input fields on page - found 0 text inputs
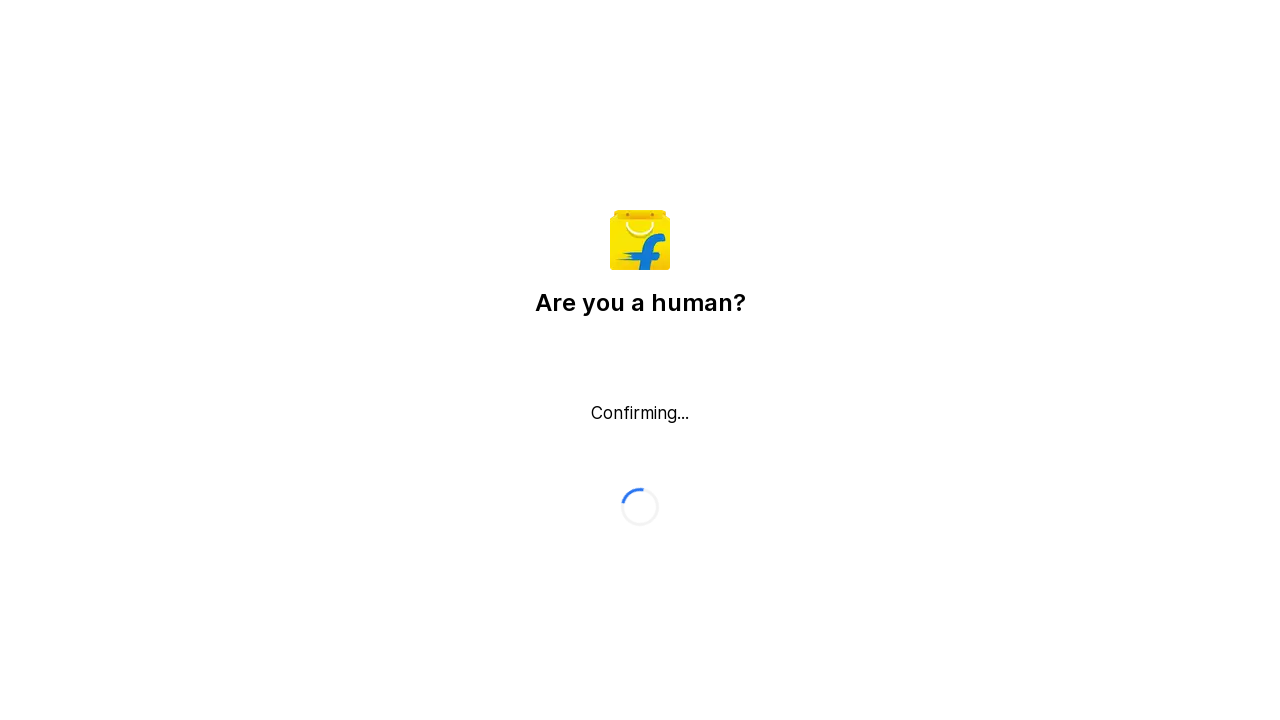

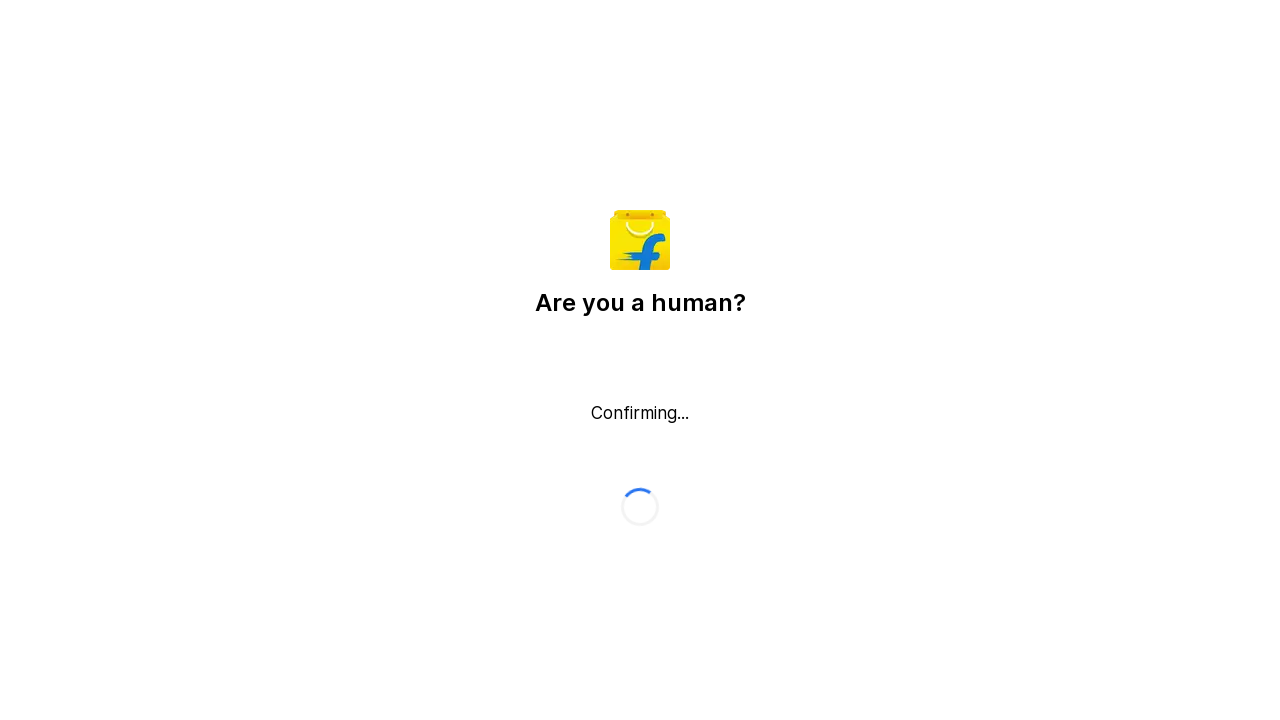